Tests homepage scrolling functionality and verifies that images are loaded as the page scrolls down

Starting URL: http://training.skillo-bg.com:4200/posts/all

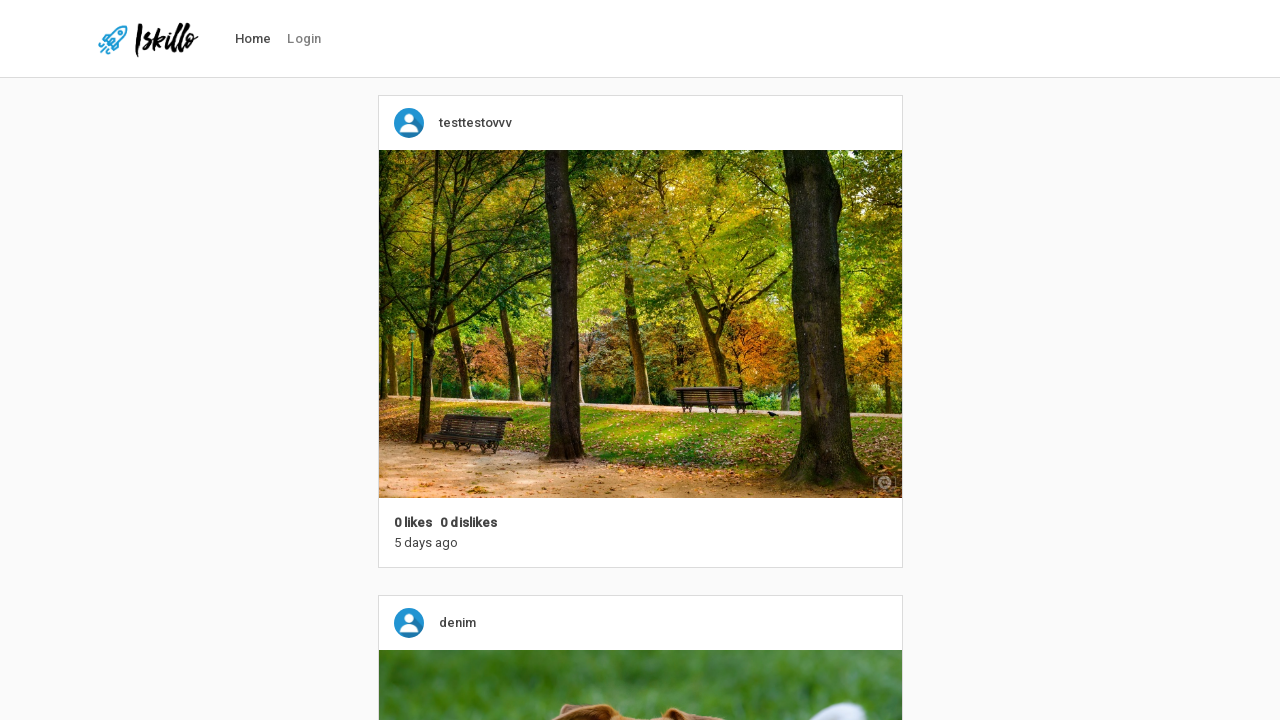

Scrolled down the homepage by 2750 pixels
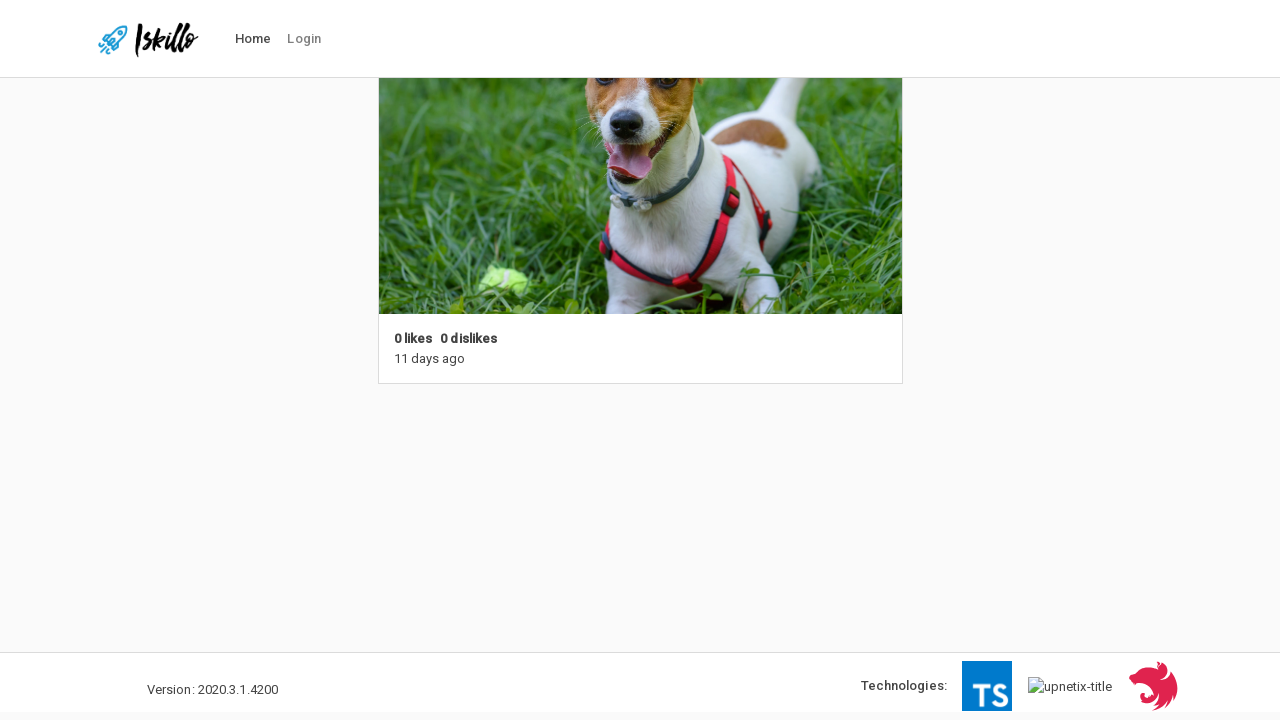

Waited for post feed images to load after scrolling
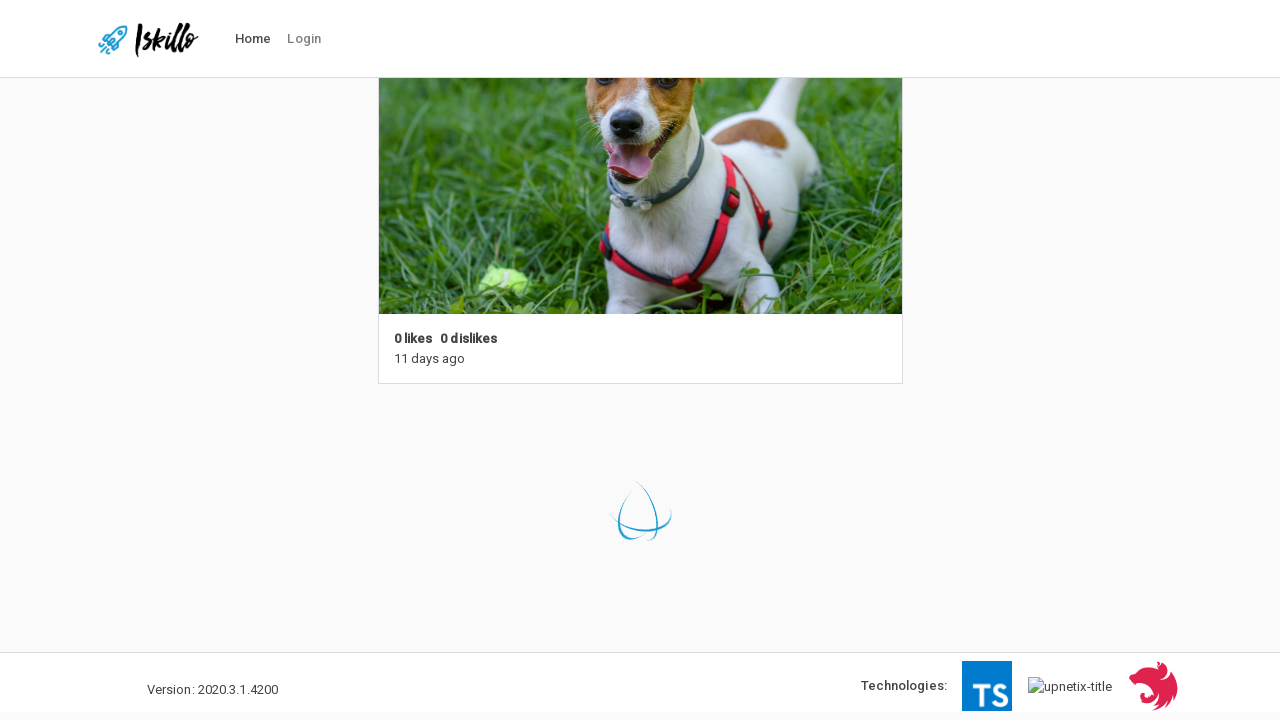

Retrieved all post feed images from the page
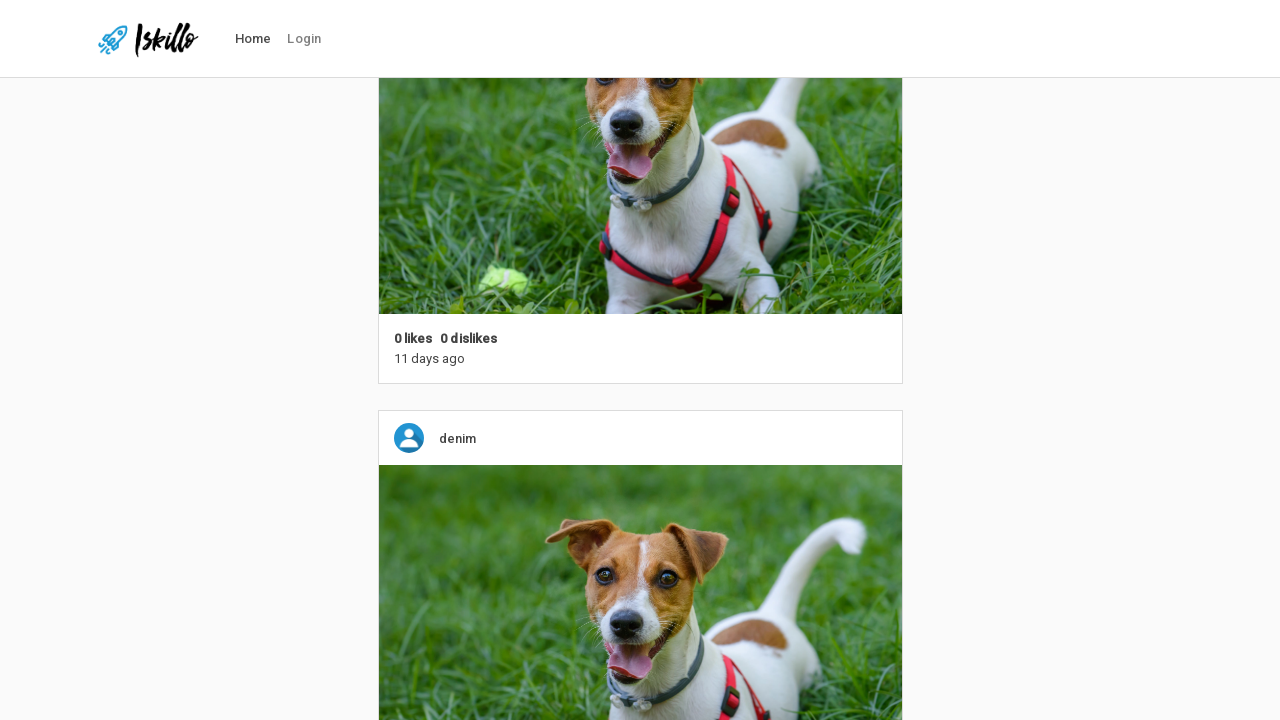

Verified that 6 images loaded (more than 3)
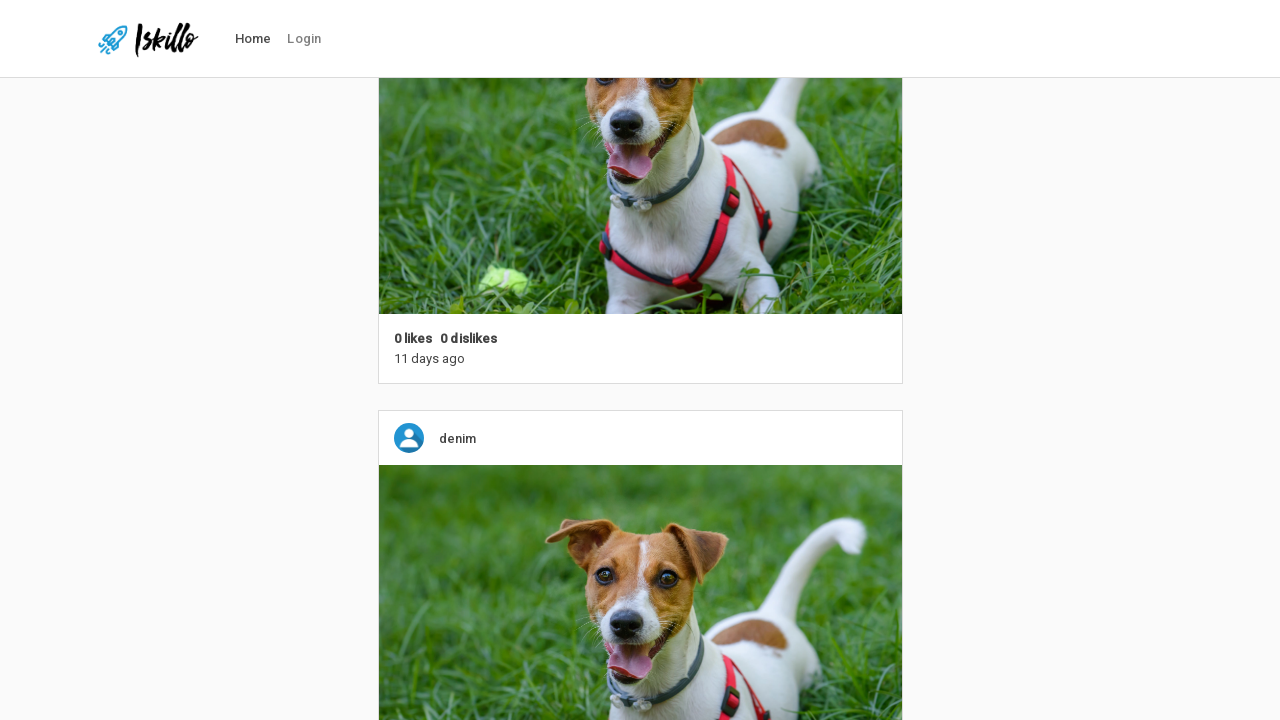

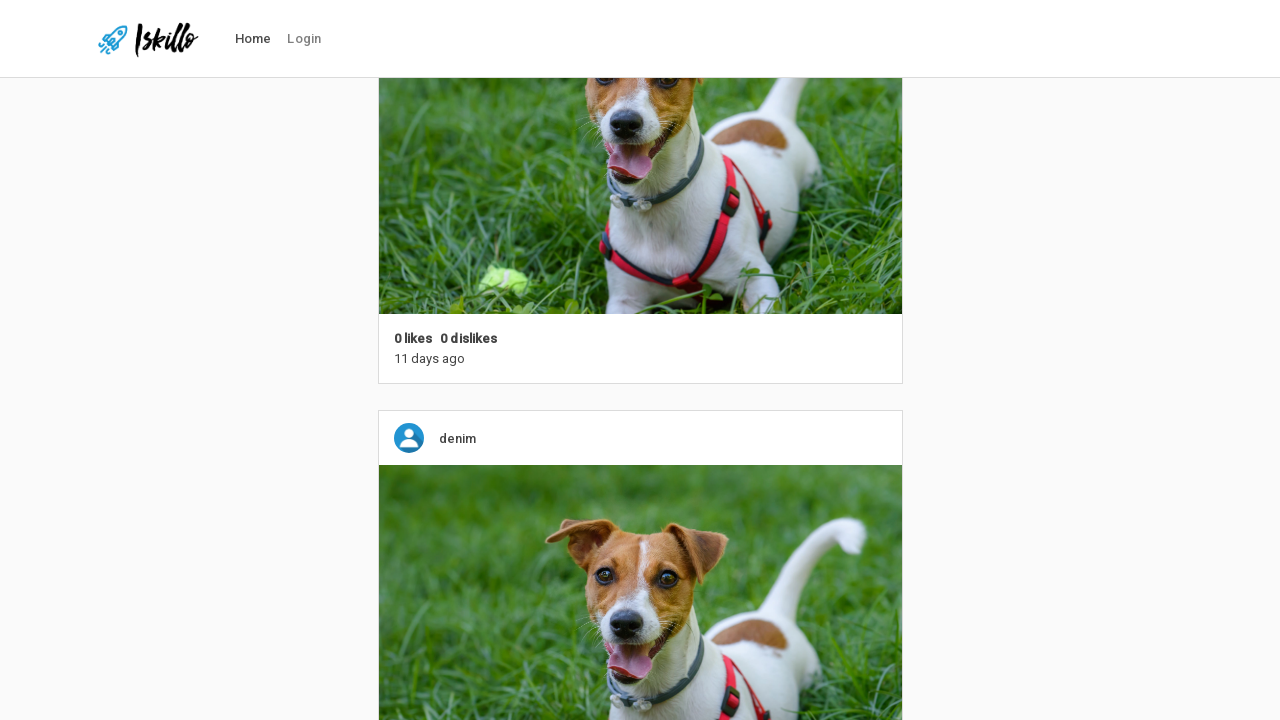